Tests clicking the New Window Message button, verifies a new window opens (count increases by 1), then closes it and verifies window count returns to 1

Starting URL: https://demoqa.com

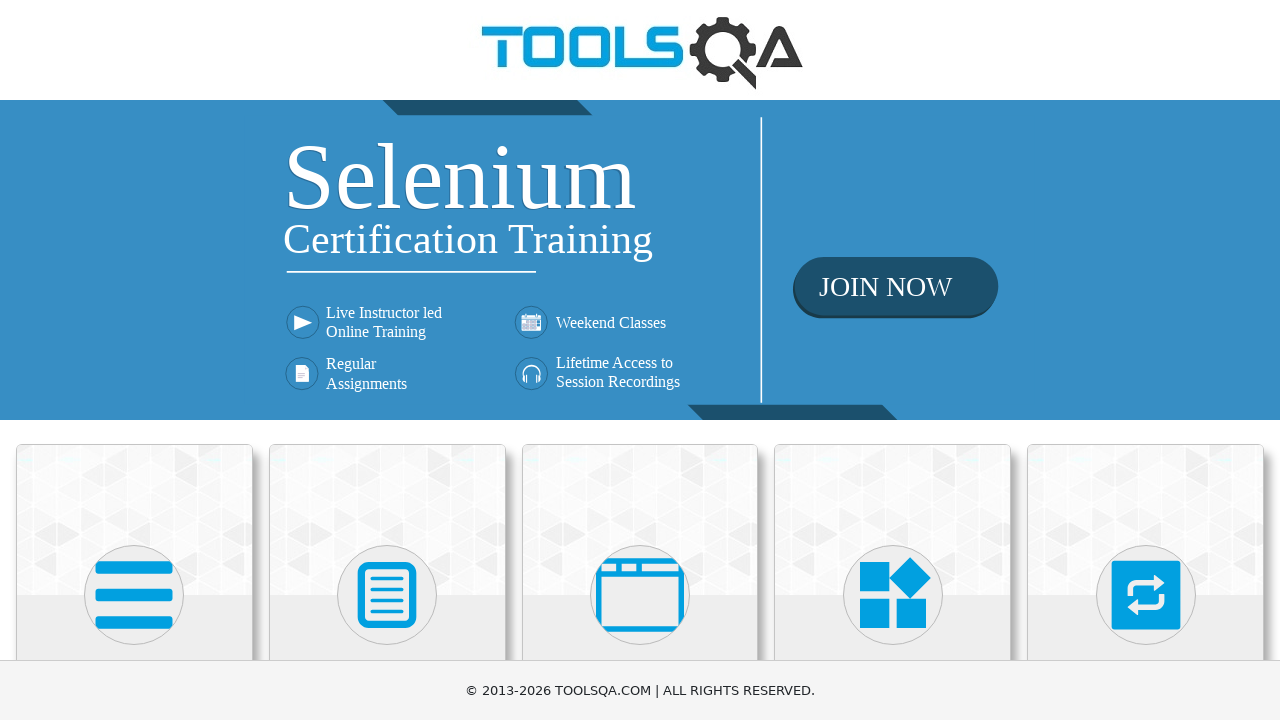

Clicked on Alerts, Frame & Windows card at (640, 360) on text=Alerts, Frame & Windows
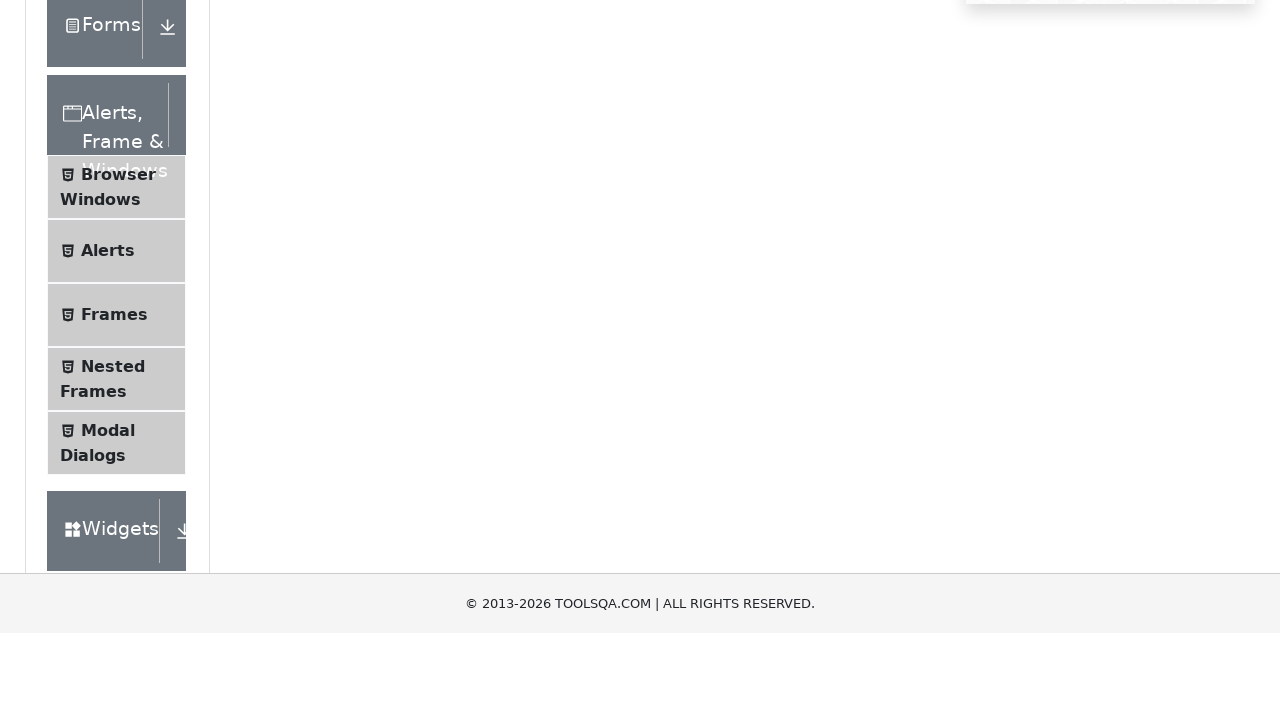

Clicked on Browser Windows in the left side menu at (118, 424) on text=Browser Windows
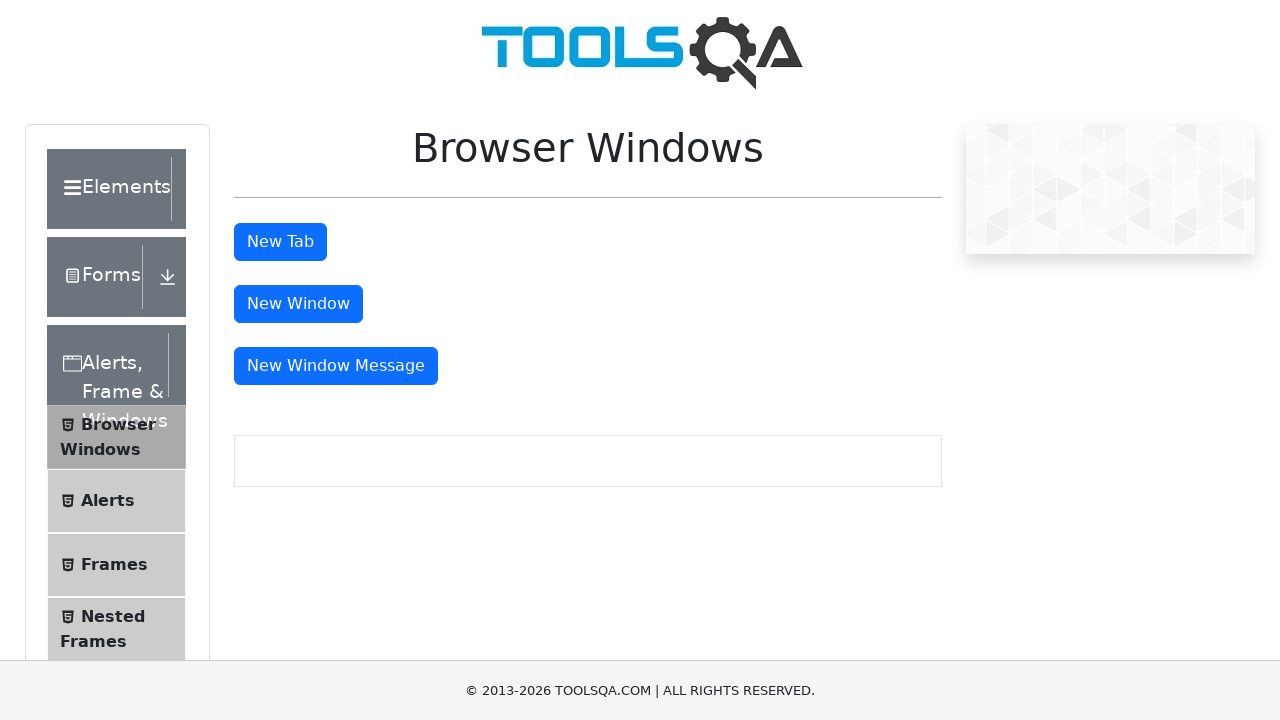

Counted browser windows before action: 1
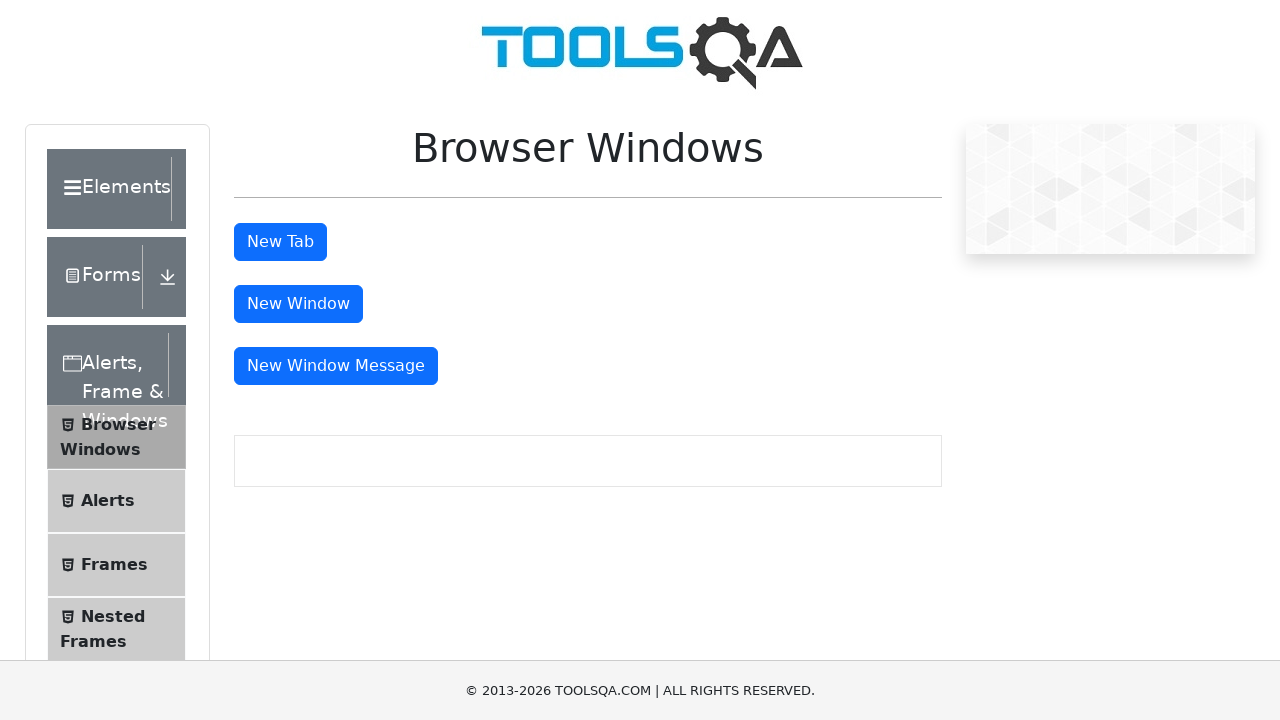

Scrolled New Window Message button into view
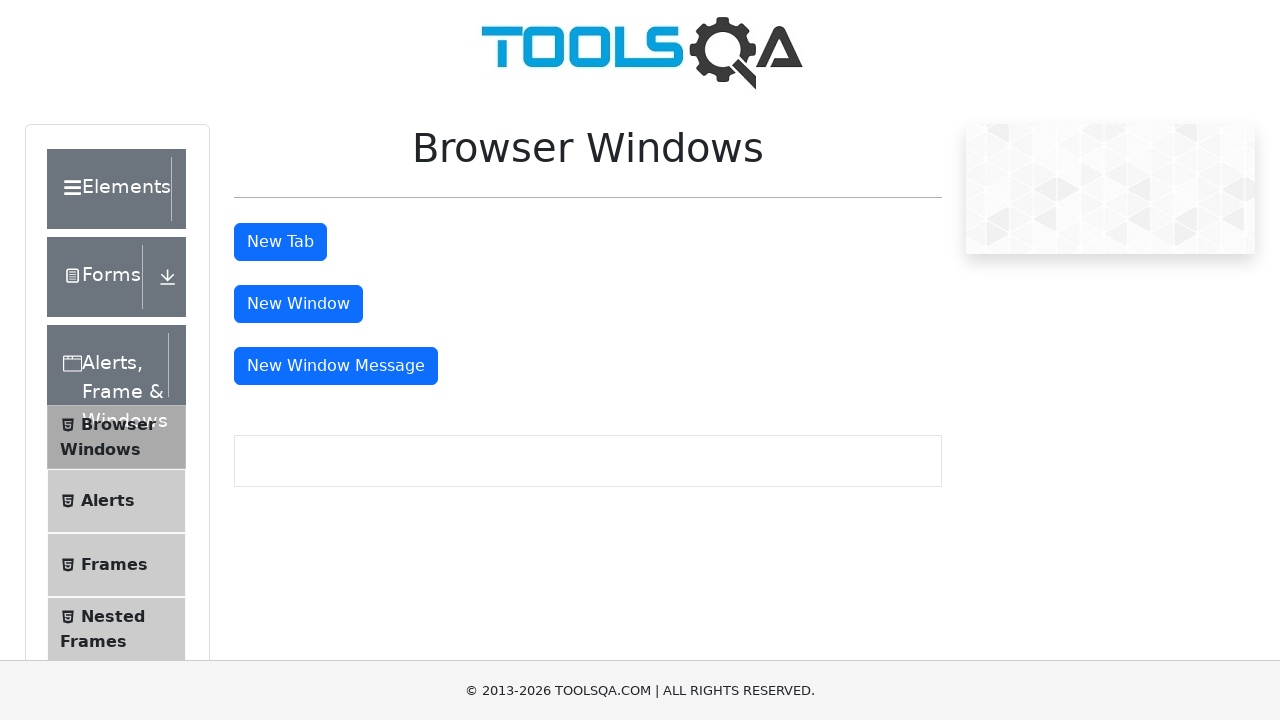

Clicked New Window Message button and waited for new window to open at (336, 366) on #messageWindowButton
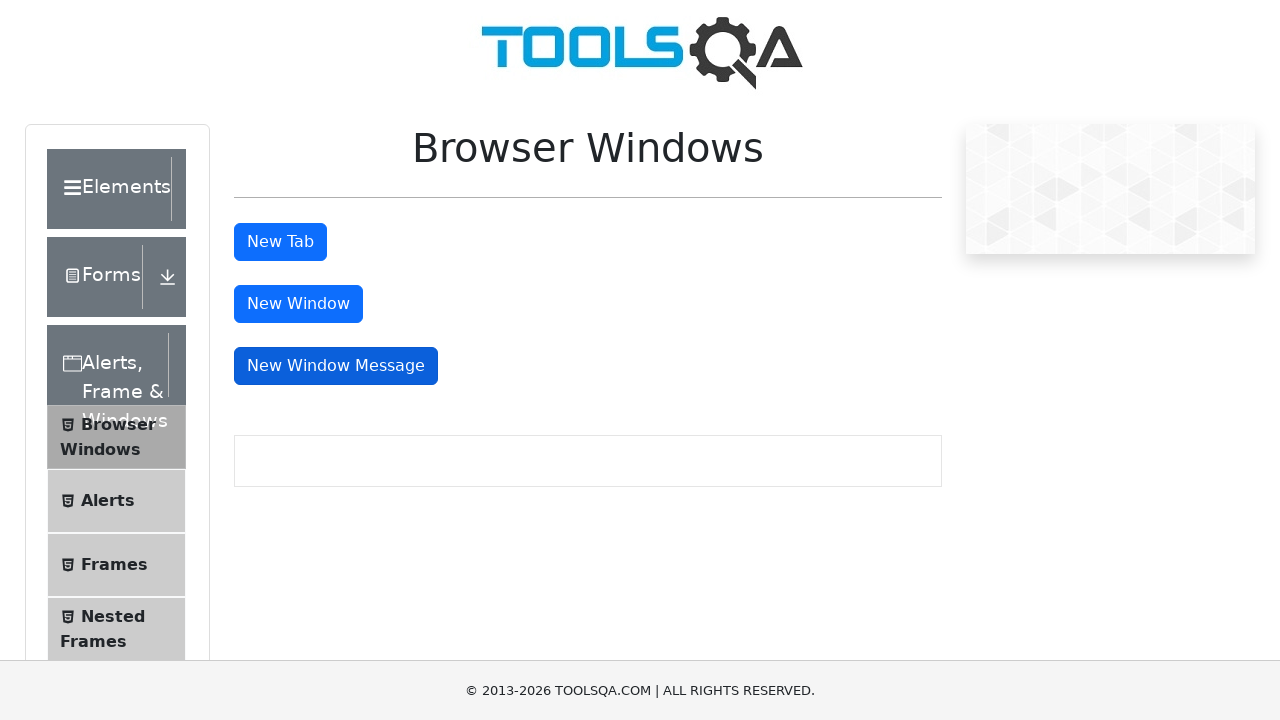

New window loaded successfully
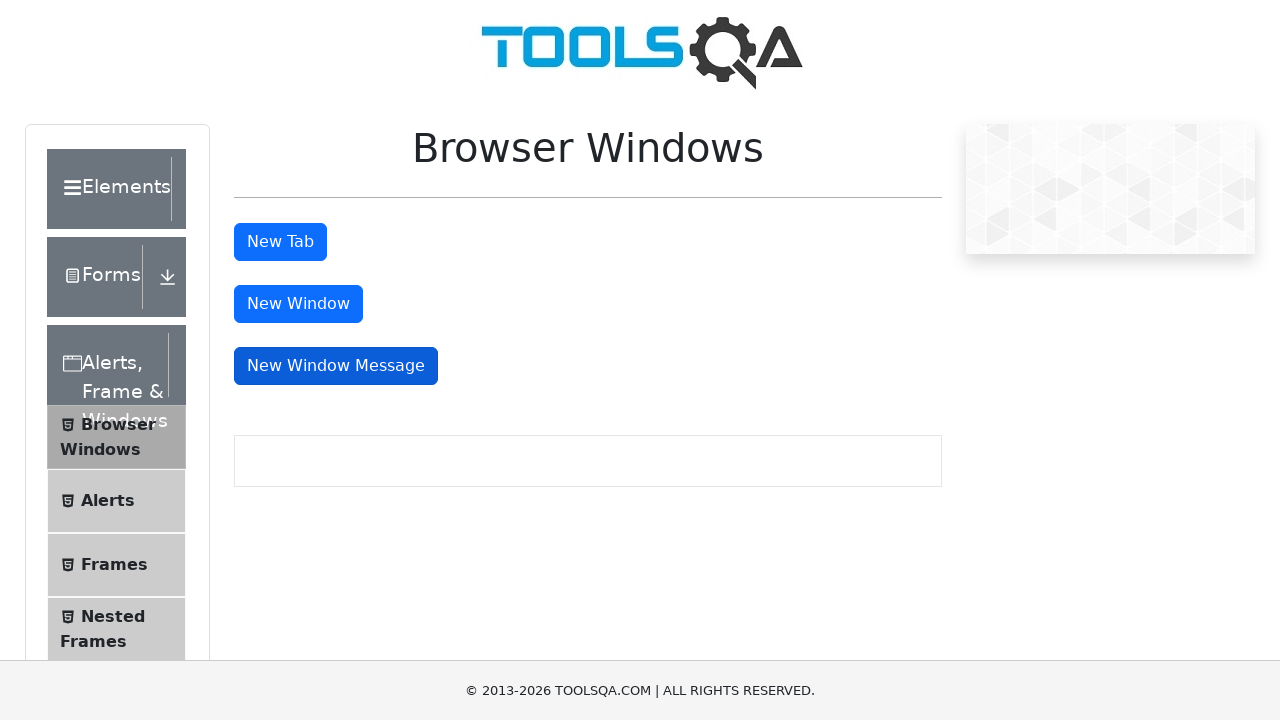

Verified new window opened: 1 -> 2 (increase of 1)
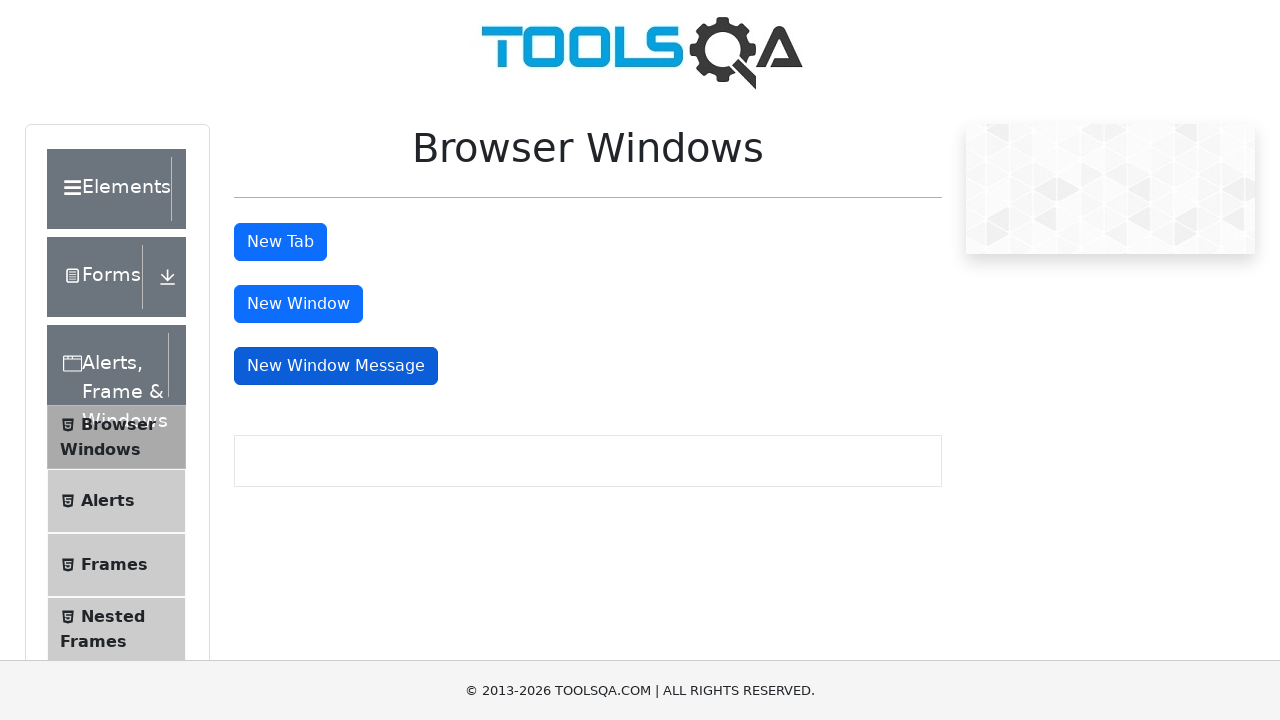

Closed the new window
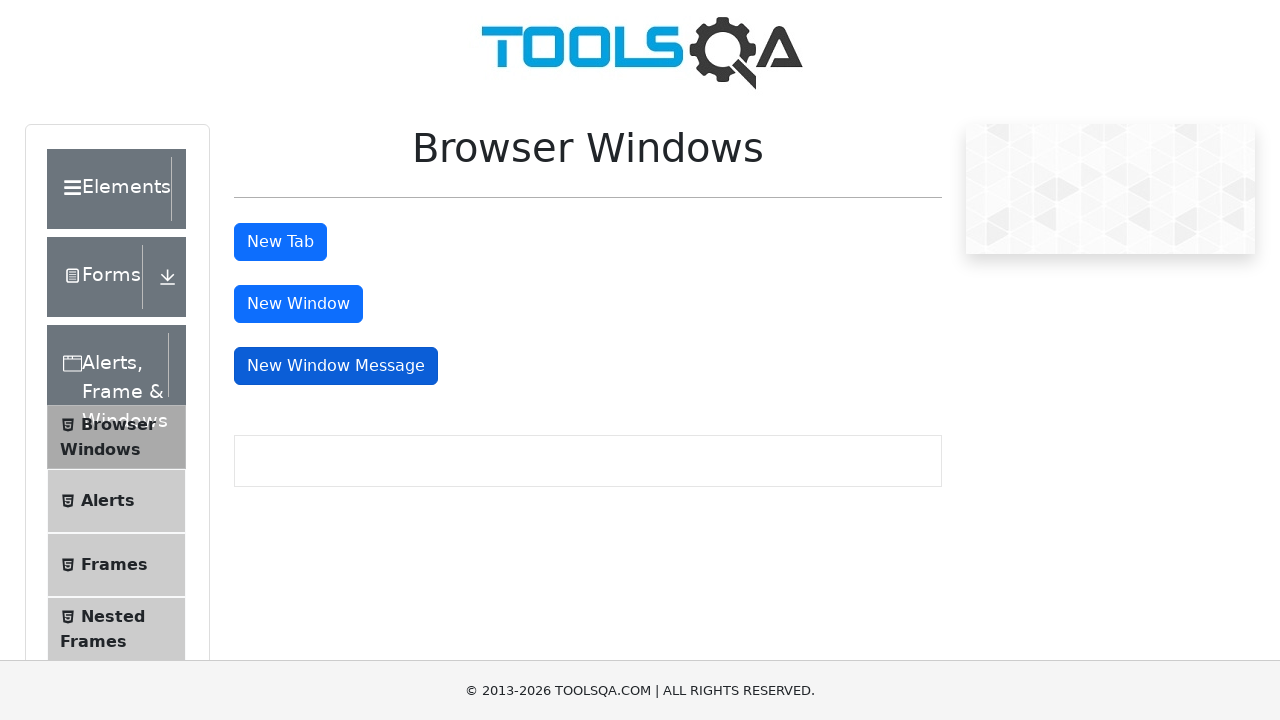

Verified browser window count returned to 1
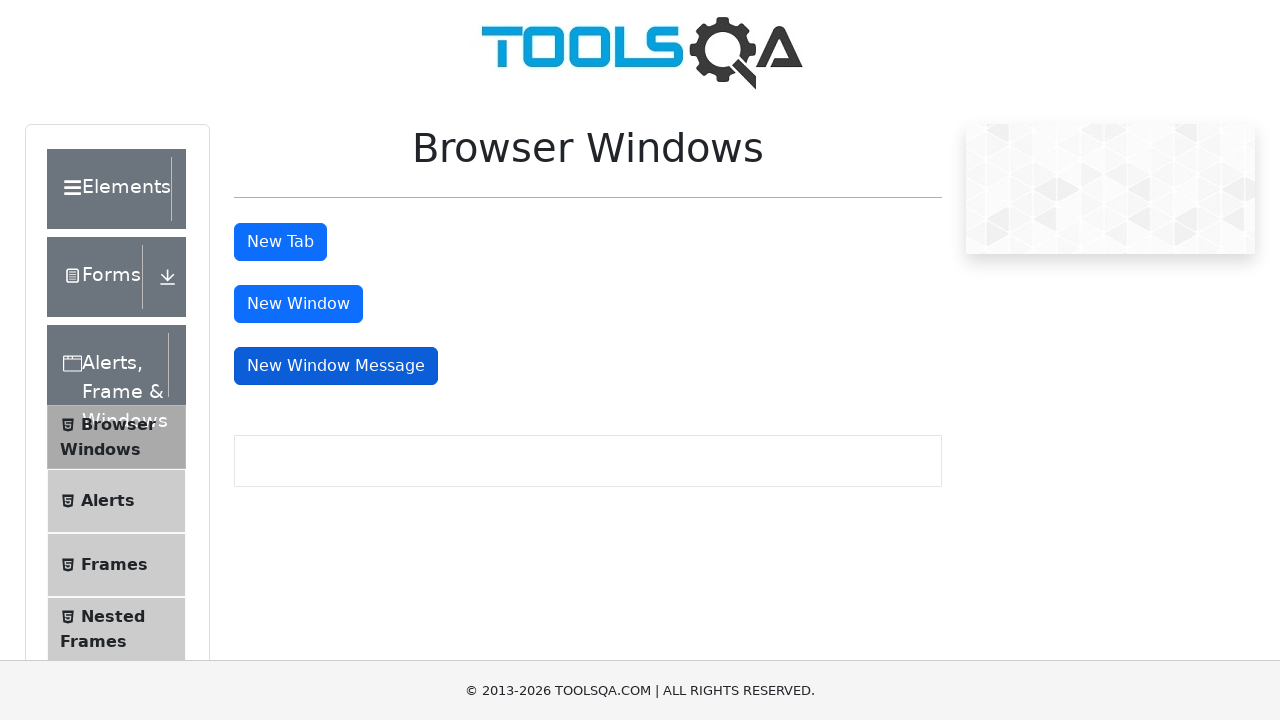

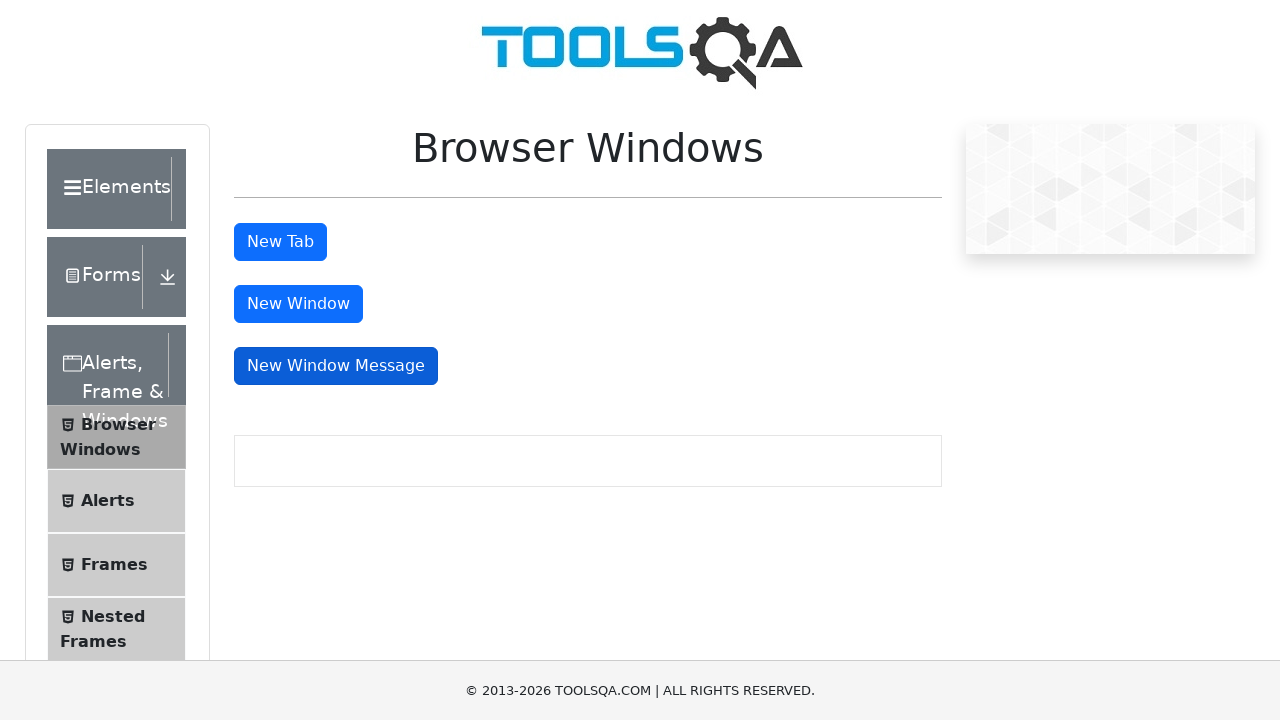